Tests radio button functionality by locating all radio buttons on the page and verifying they are present

Starting URL: http://seleniumpractise.blogspot.com/2016/08/how-to-automate-radio-button-in.html

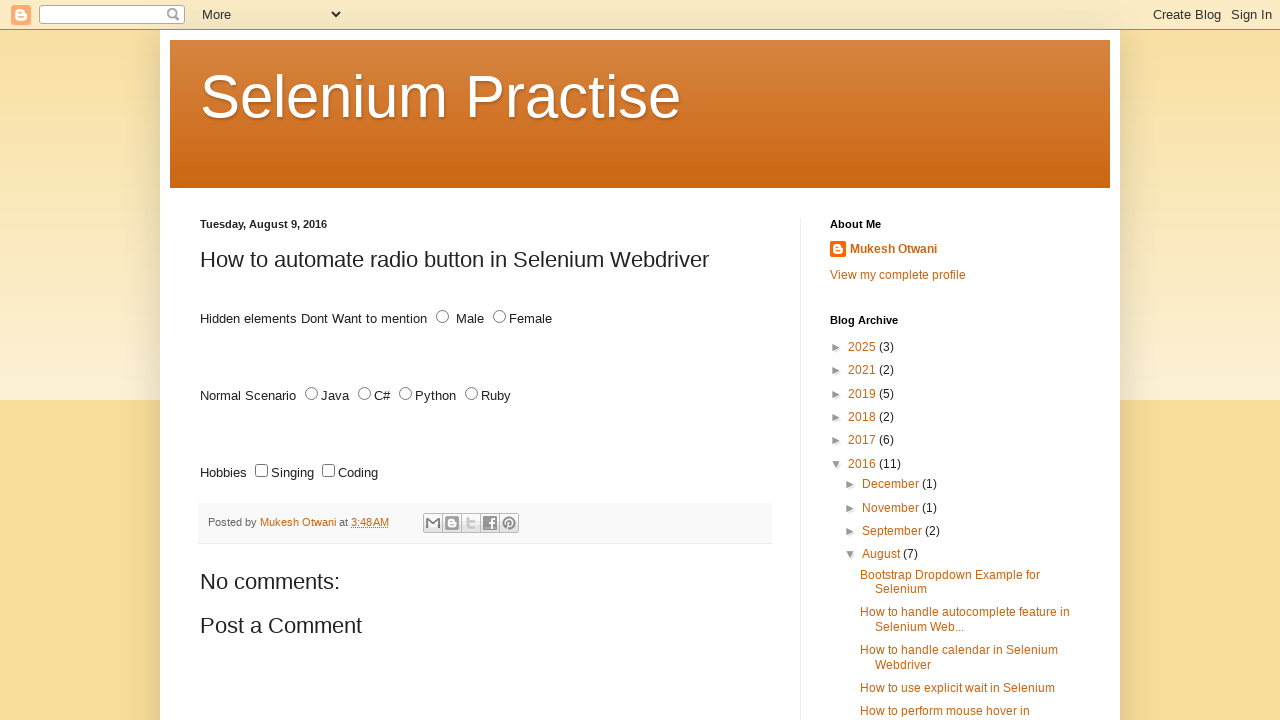

Waited for radio buttons to be present on the page
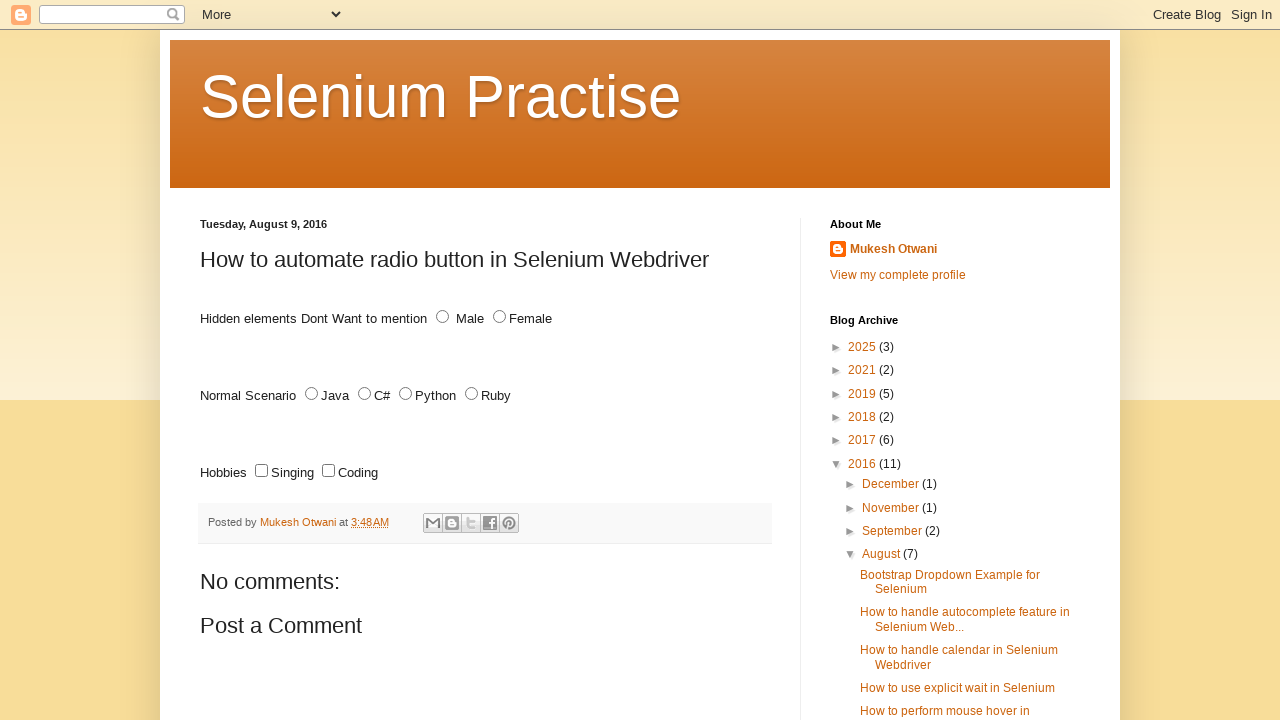

Located all radio buttons with name 'lang'
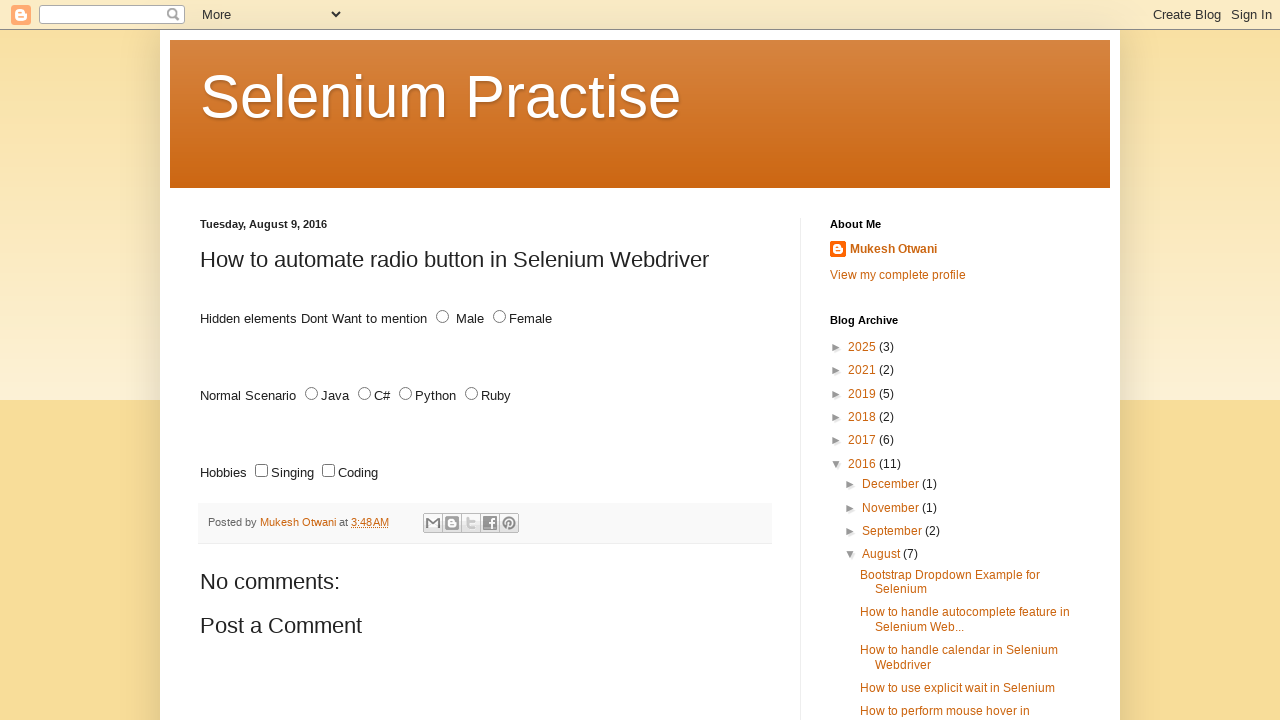

Clicked the first radio button to verify interaction at (312, 394) on input[name='lang'][type='radio'] >> nth=0
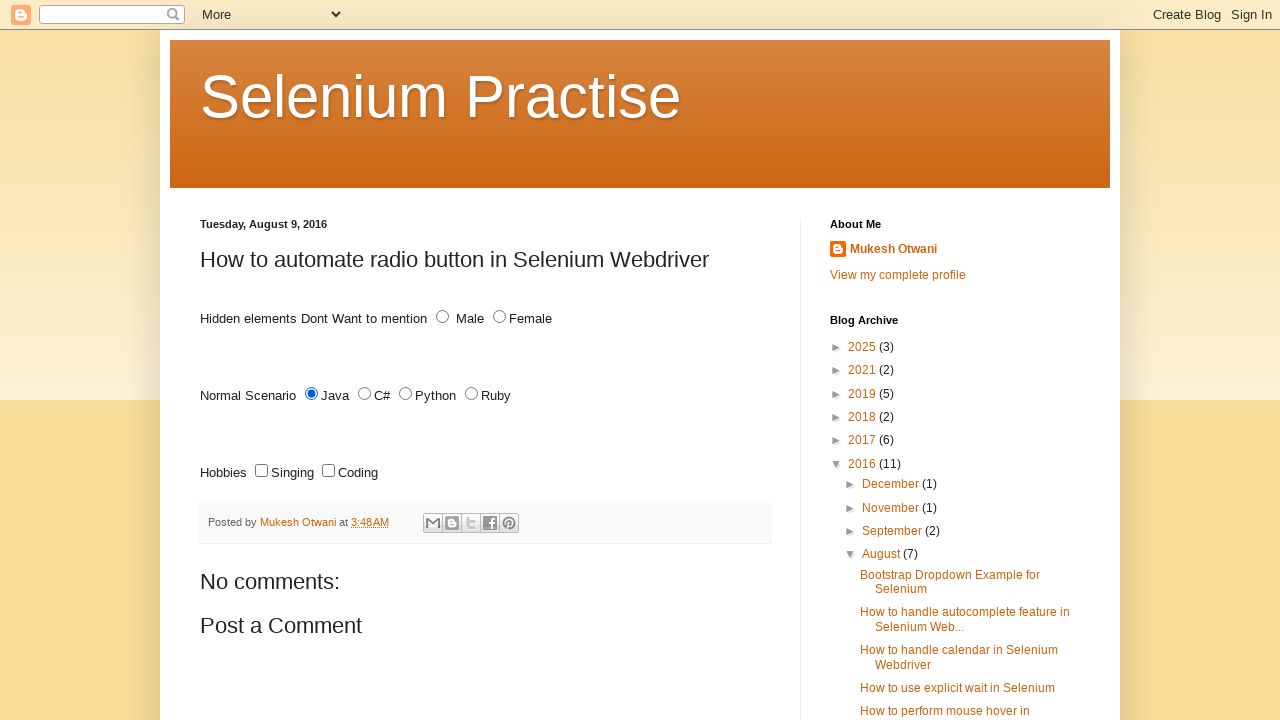

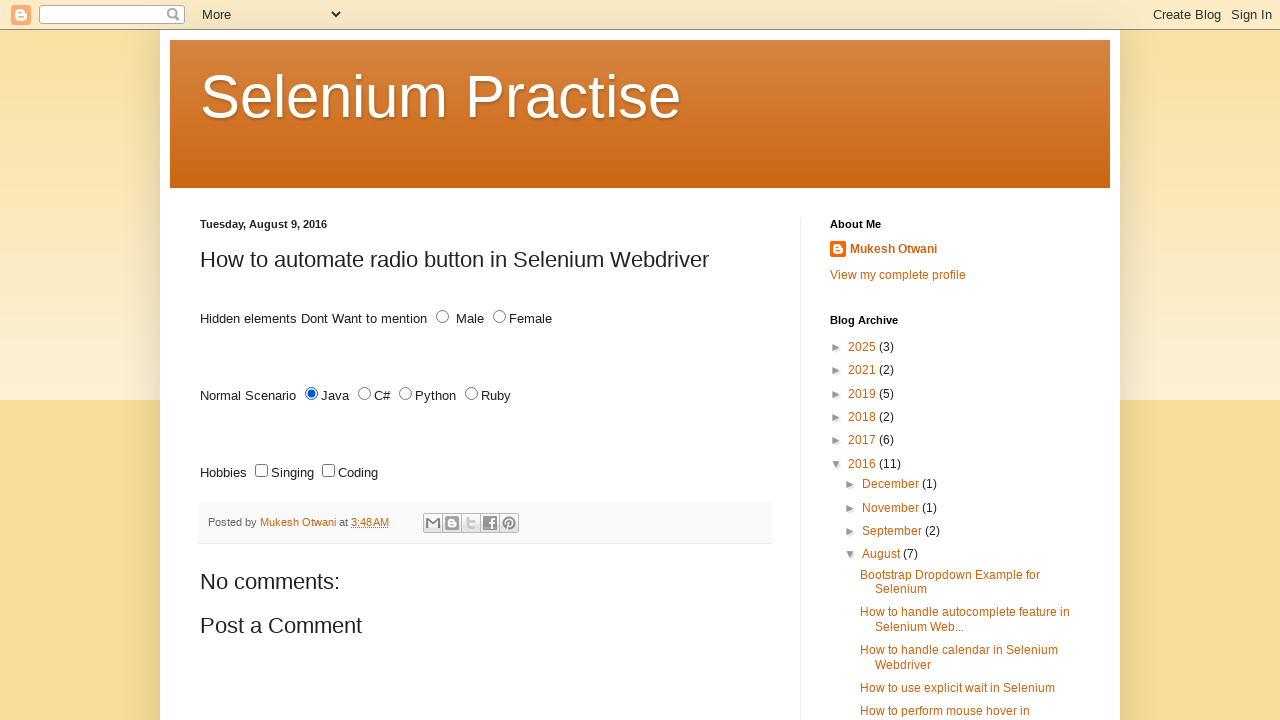